Tests that the search box element on TechPro Education website has the correct tag name (input) and class attribute value (form-input)

Starting URL: https://techproeducation.com

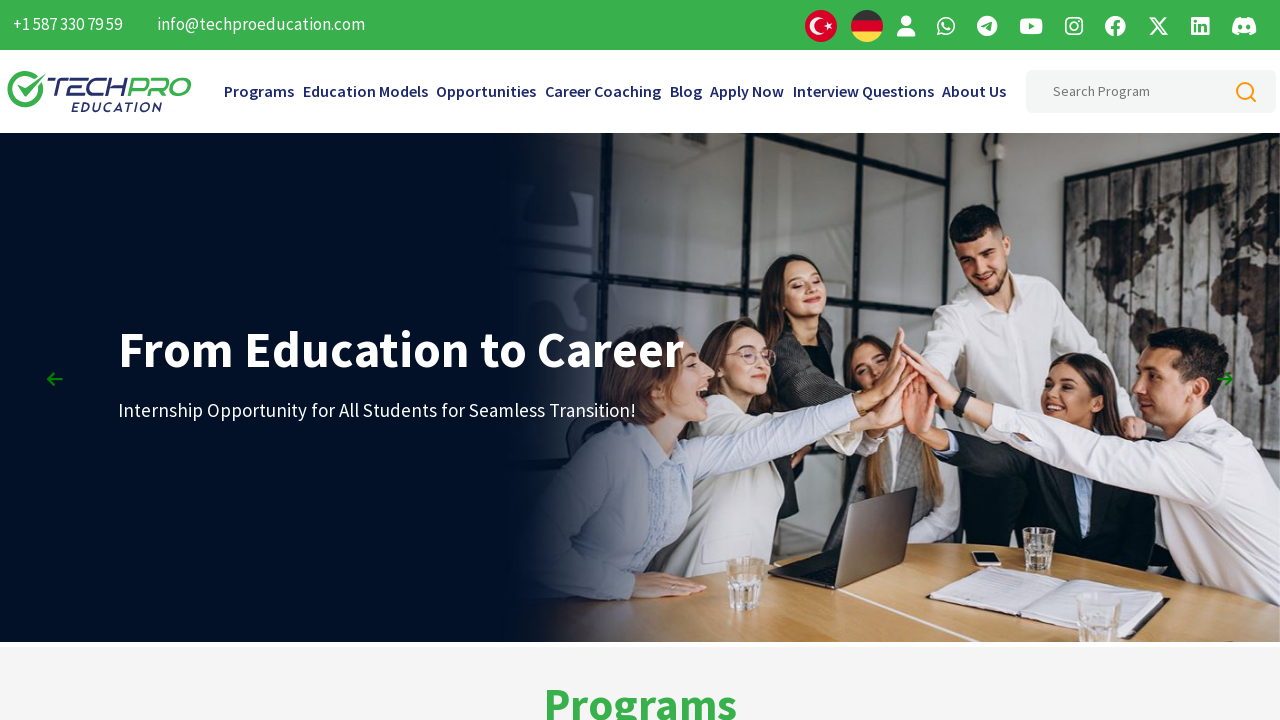

Located search box element with ID 'searchHeaderInput'
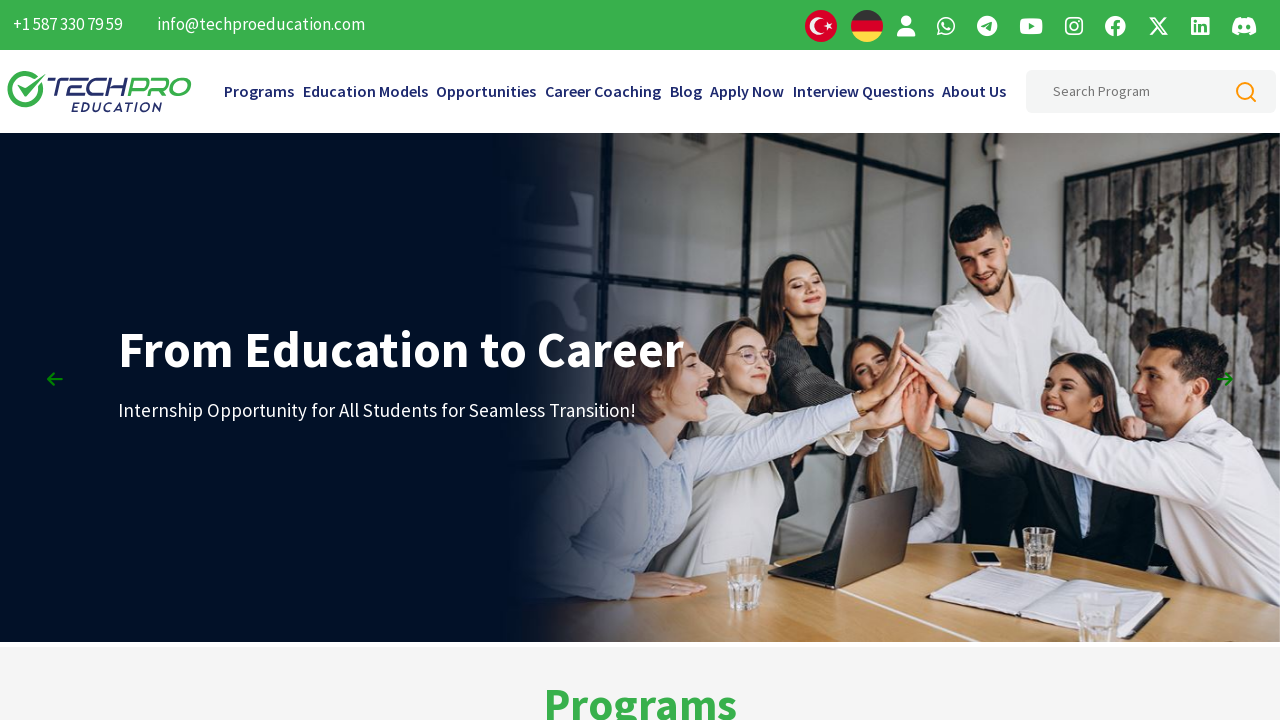

Search box element became visible
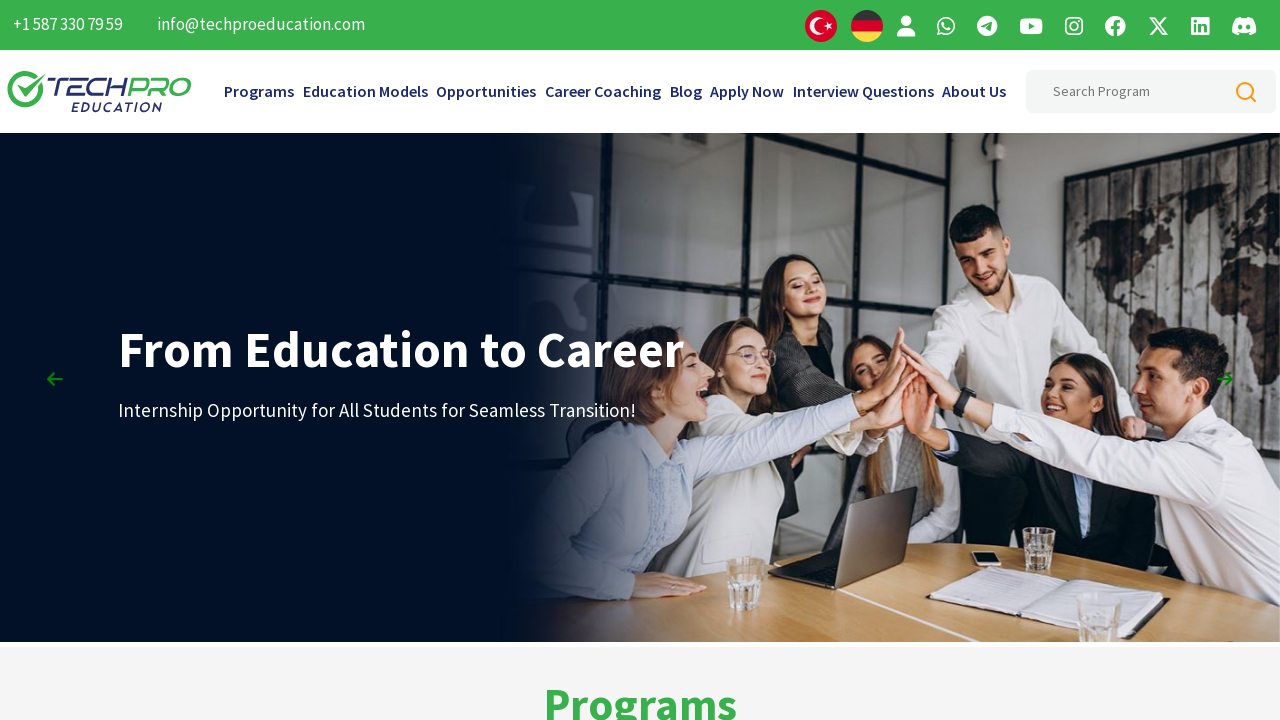

Retrieved tag name from search box element
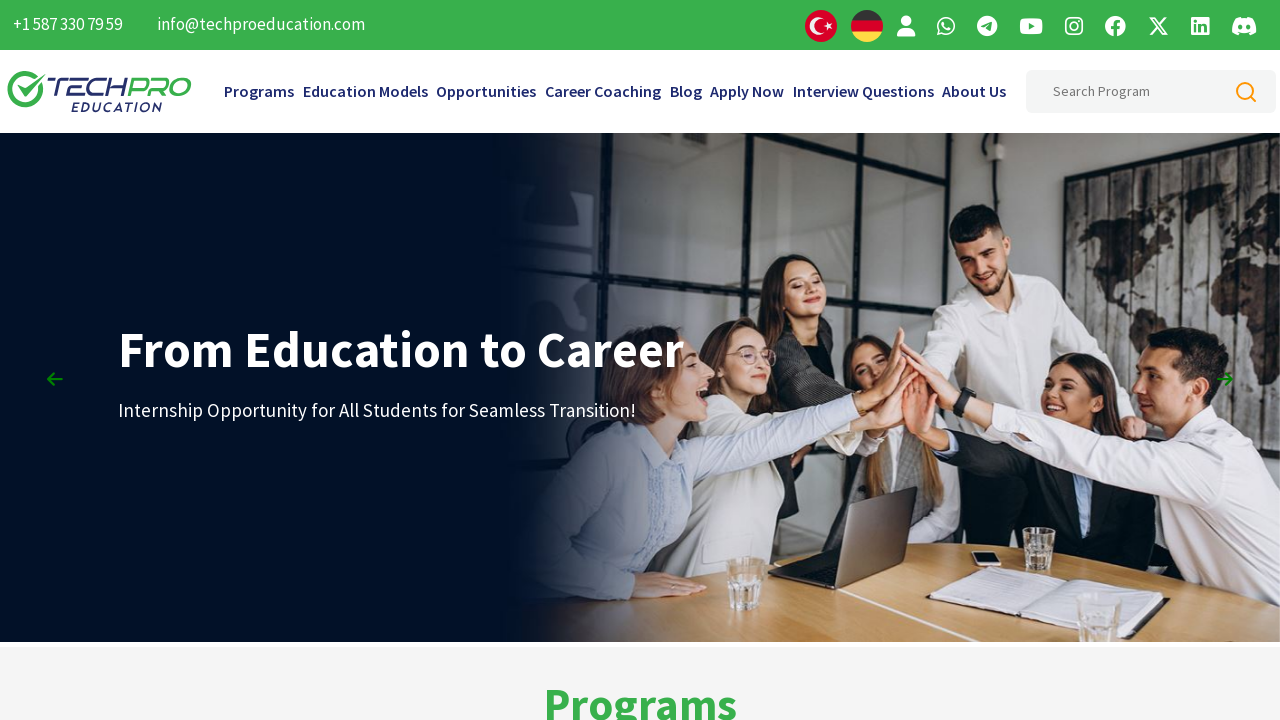

Verified search box tag name is 'input'
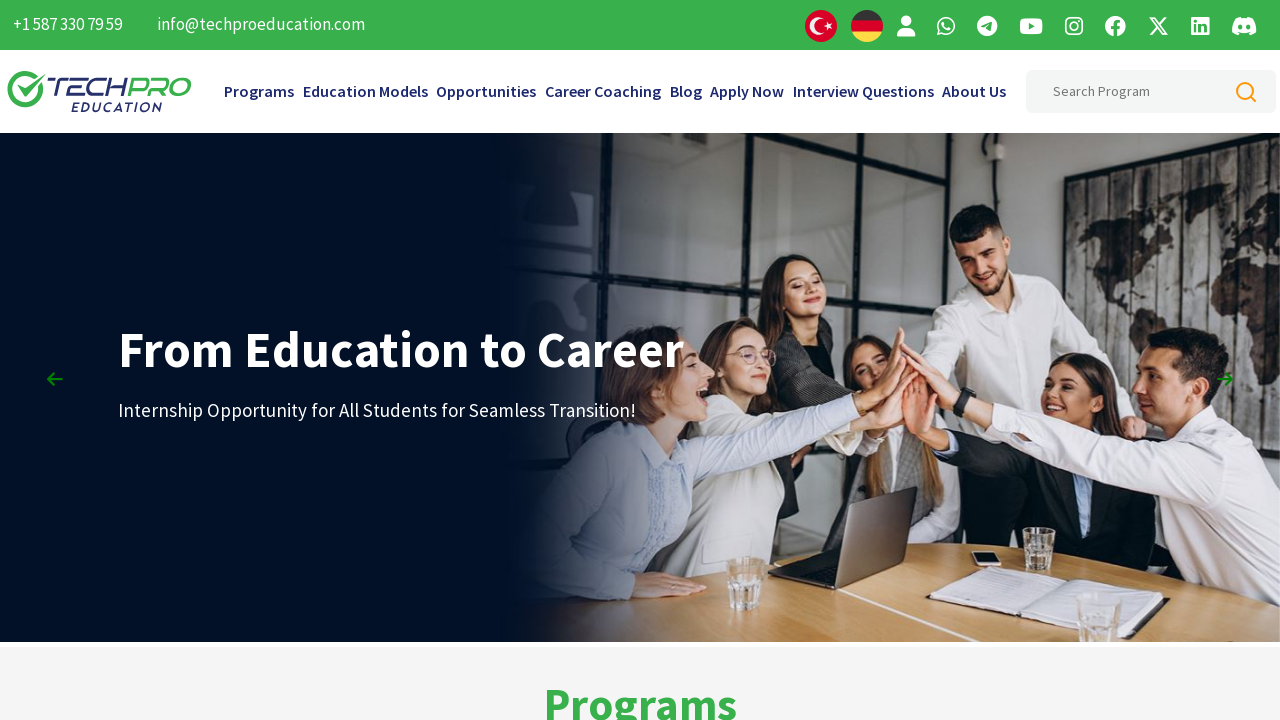

Retrieved class attribute value from search box element
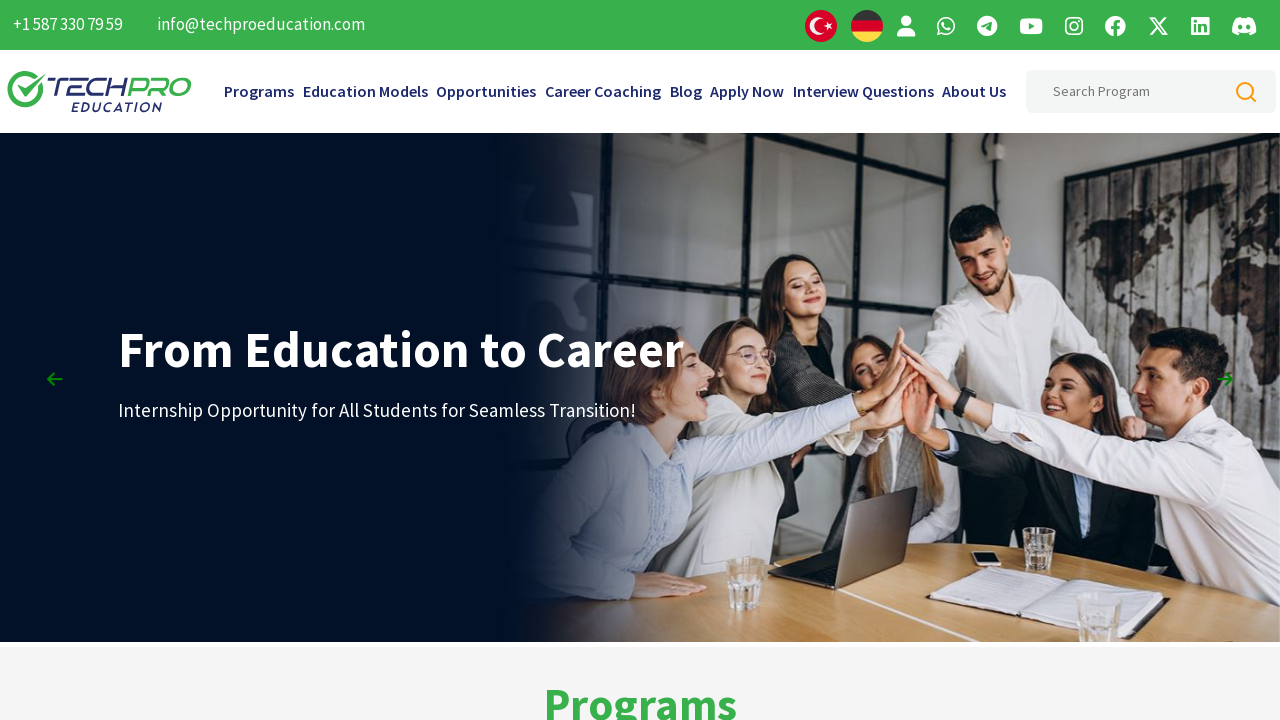

Verified search box class attribute equals 'form-input'
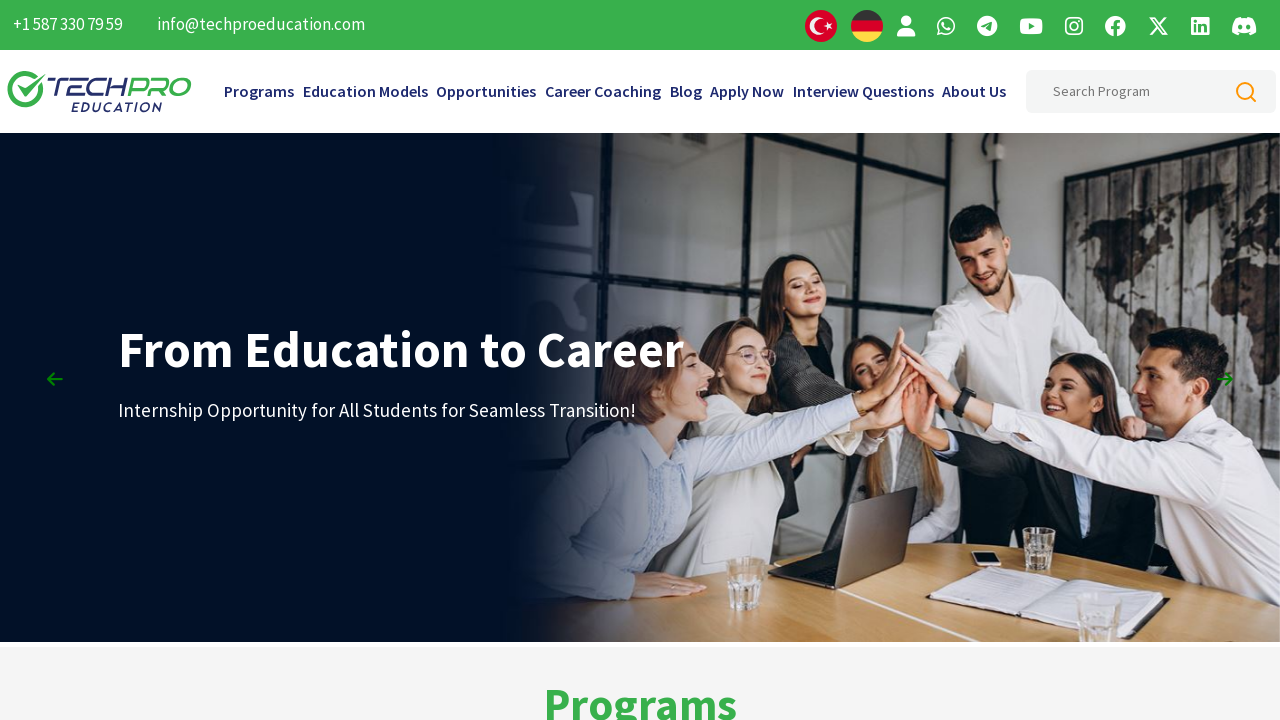

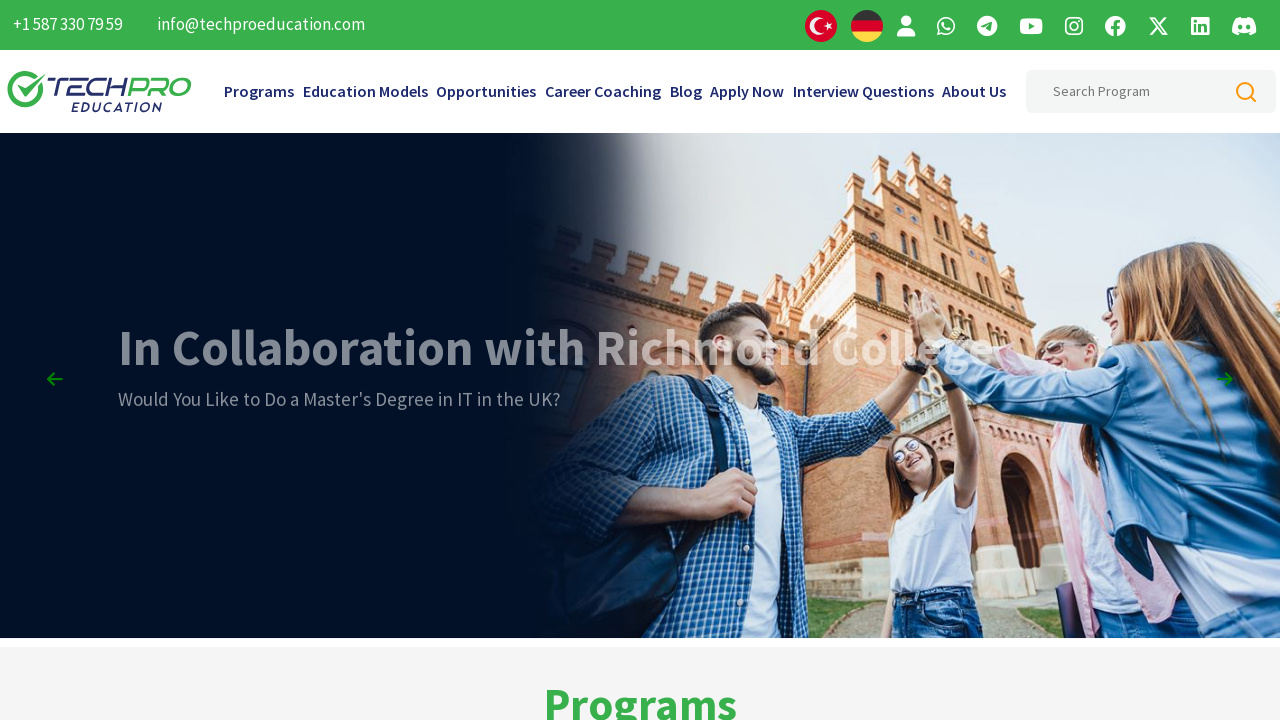